Tests standard left-click functionality by clicking a button and verifying the success message is displayed

Starting URL: https://demoqa.com/buttons

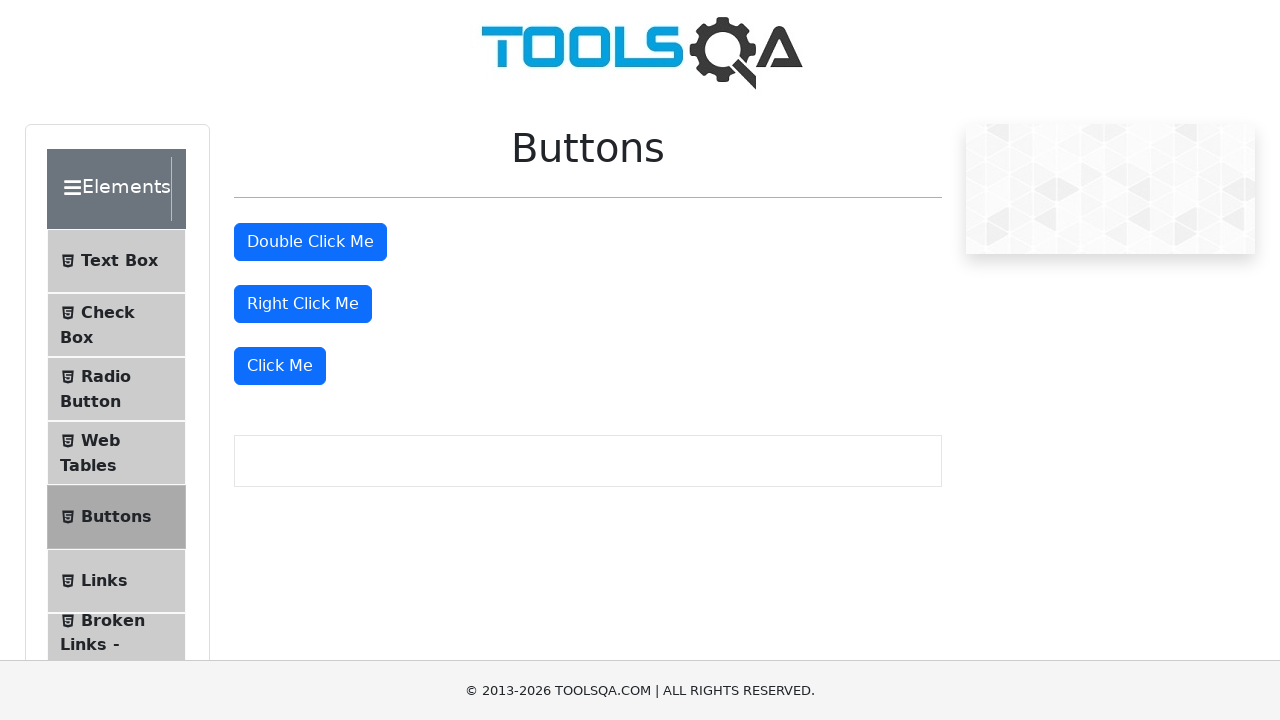

Navigated to https://demoqa.com/buttons
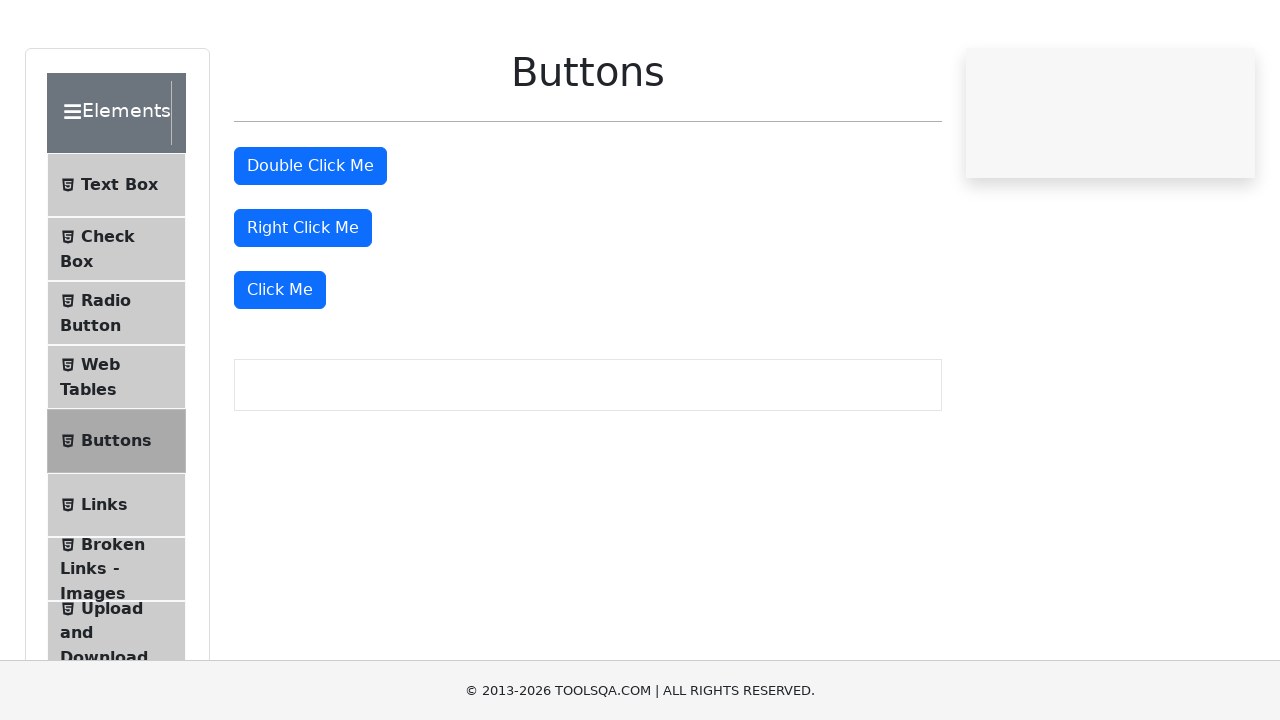

Clicked the 'Click Me' button at (280, 366) on xpath=//button[text()='Click Me']
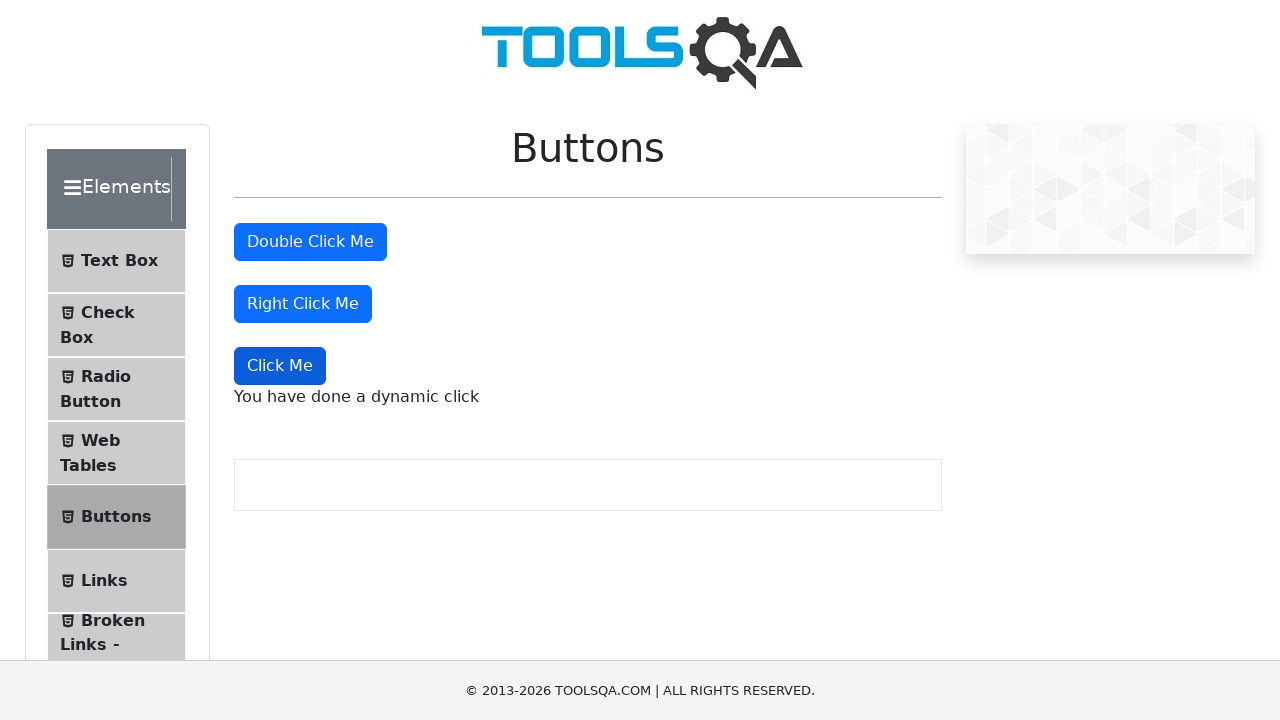

Success message appeared after clicking the button
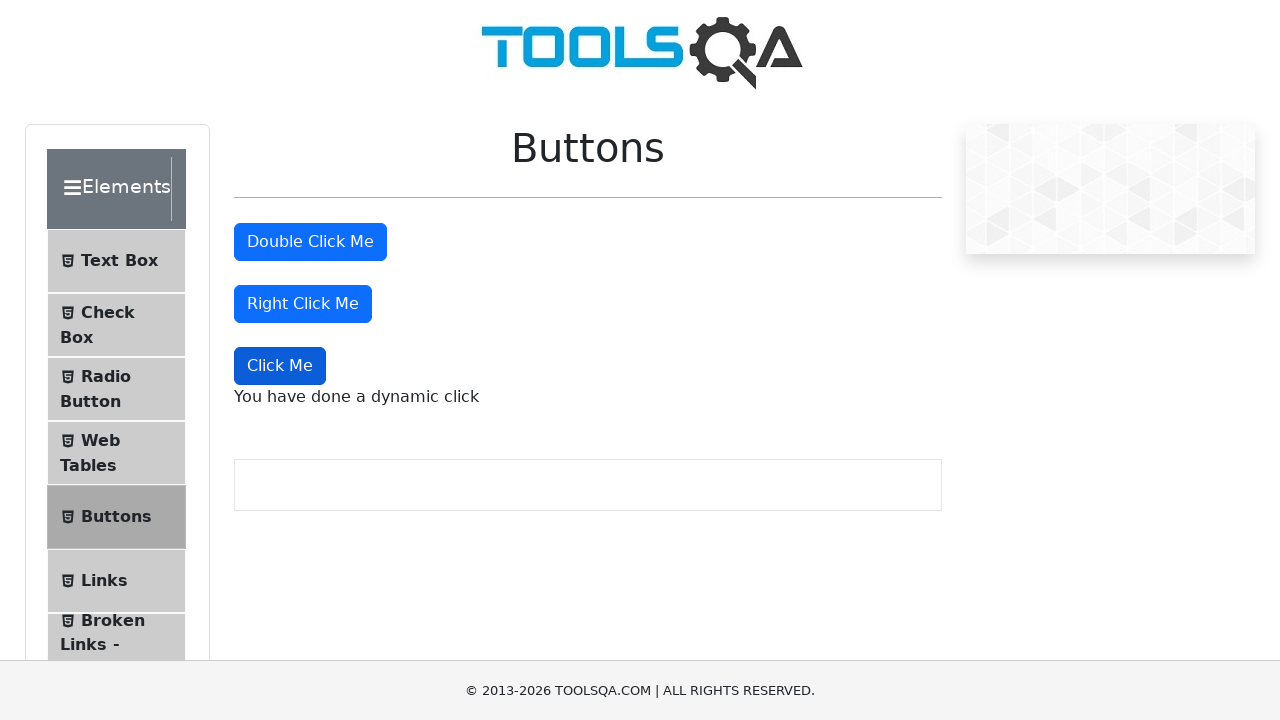

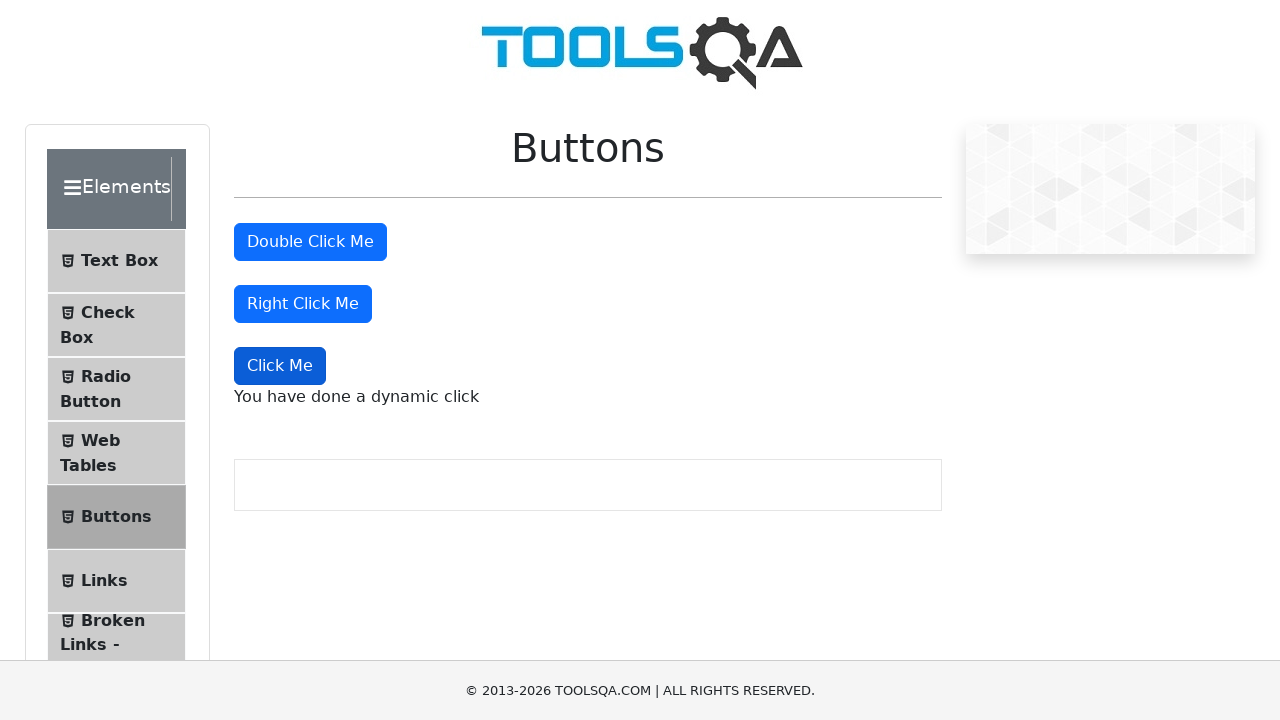